Tests drag and drop functionality on jQuery UI demo page by dragging an element into a droppable area within an iframe

Starting URL: https://jqueryui.com/droppable/

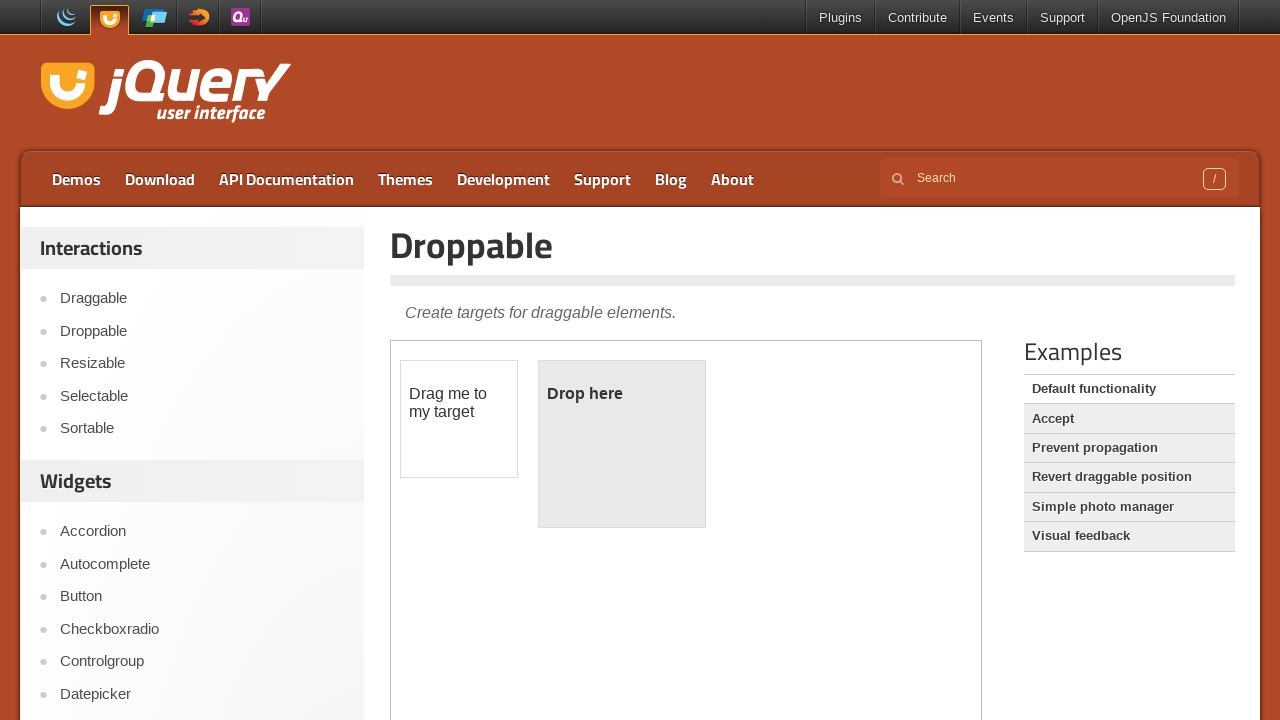

Located iframe.demo-frame containing drag and drop demo
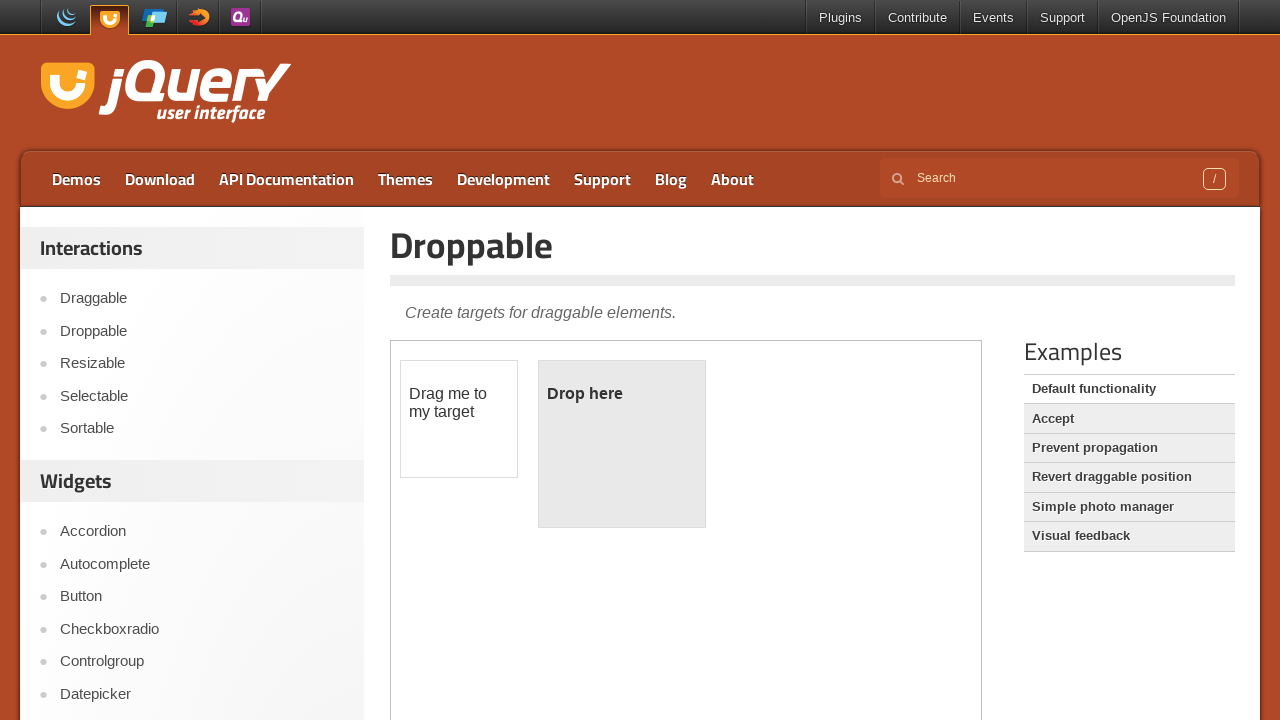

Located draggable element with id 'draggable' in iframe
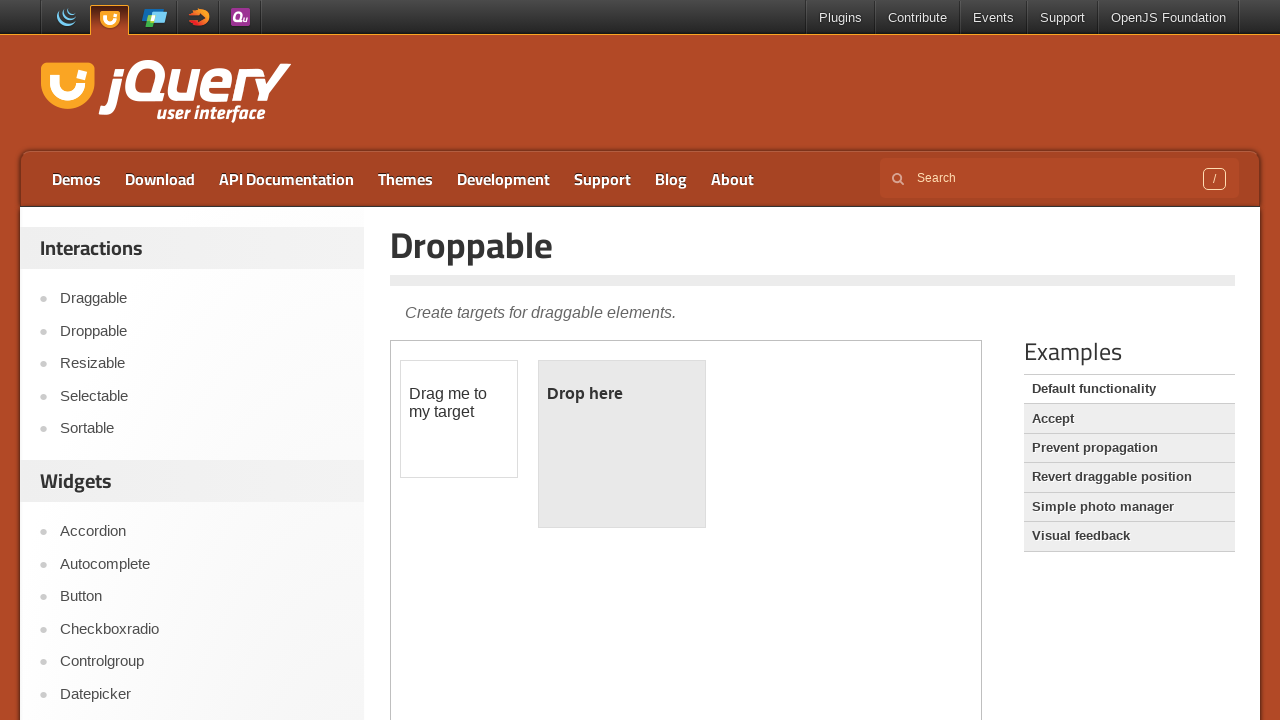

Located droppable element with id 'droppable' in iframe
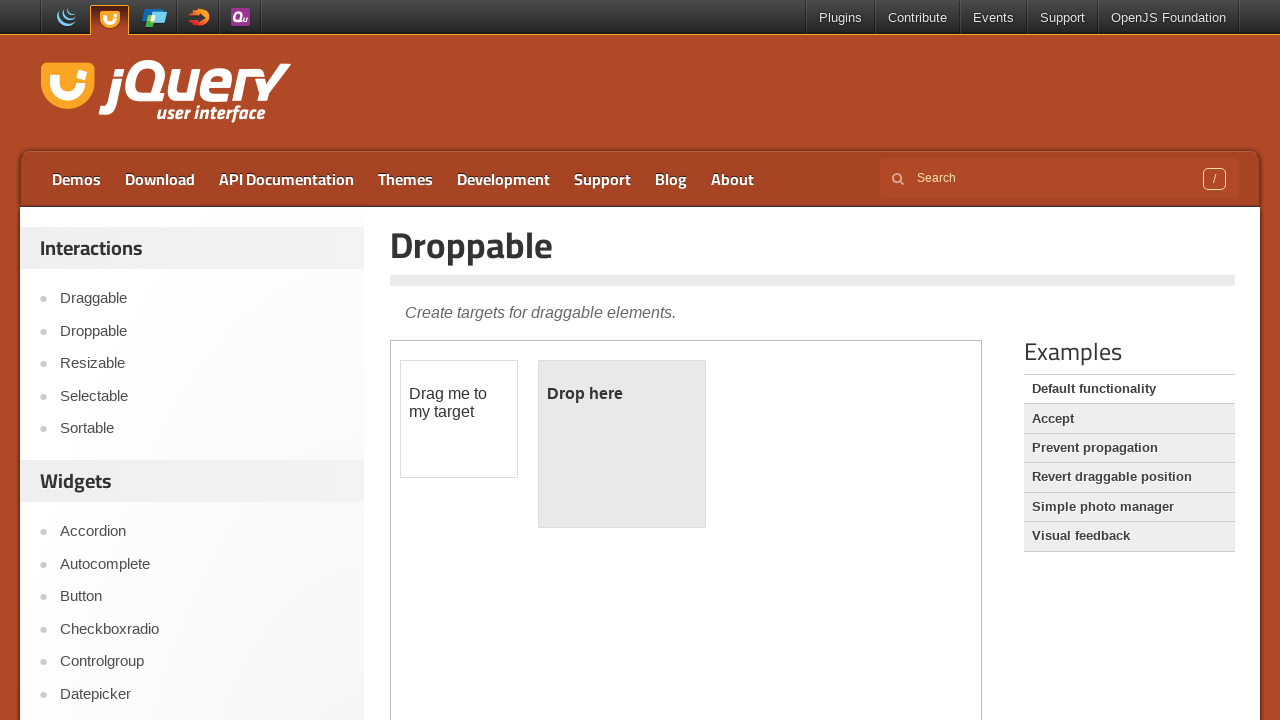

Dragged draggable element into droppable area at (622, 444)
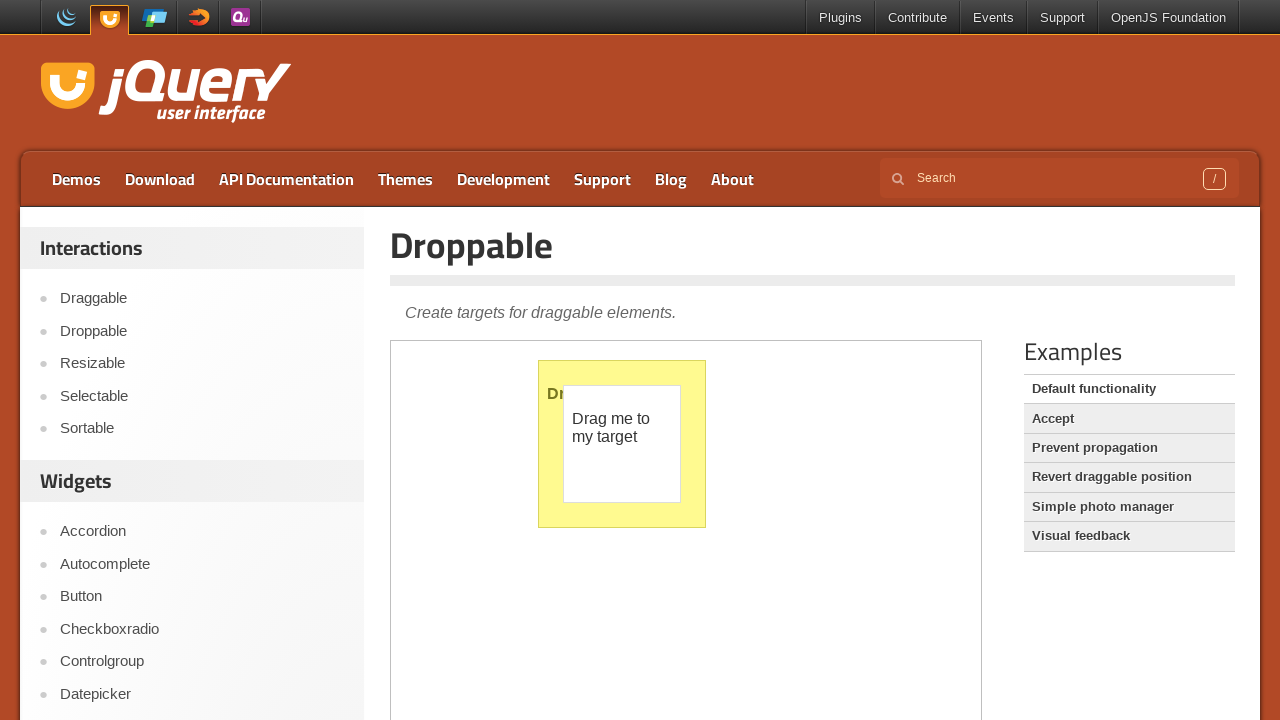

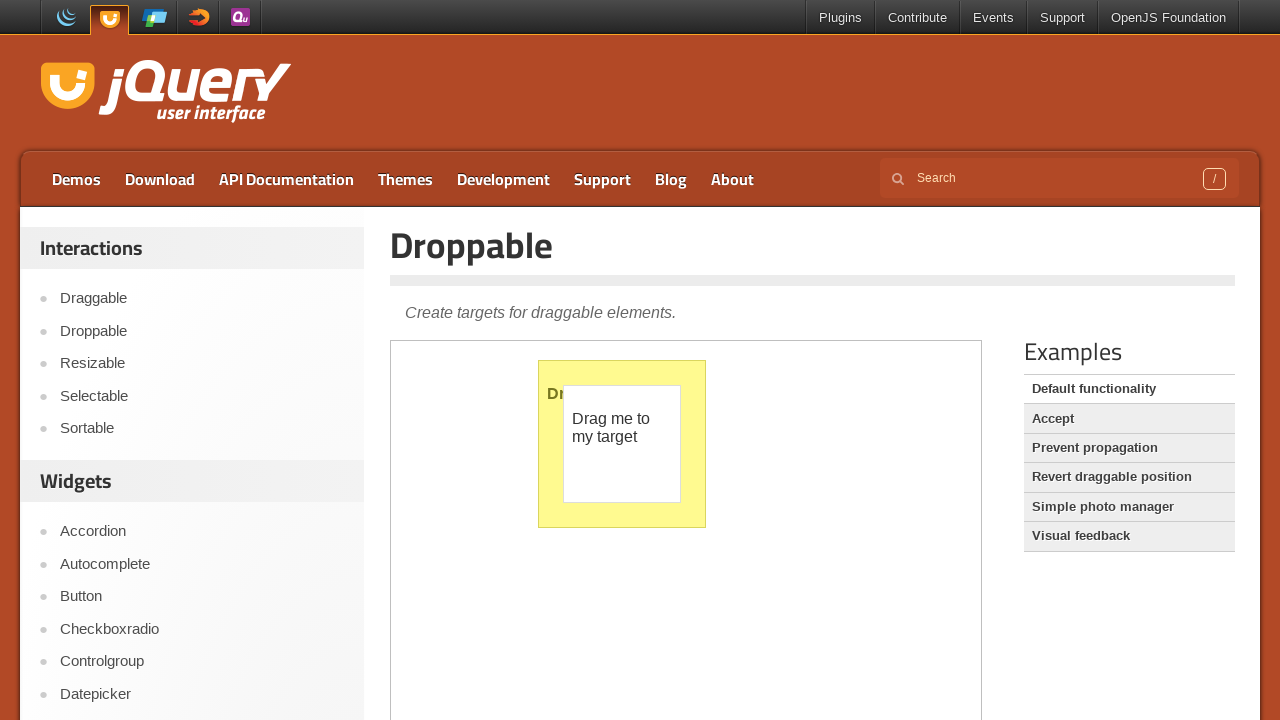